Navigates to the Python.org homepage and waits for the page to load completely

Starting URL: http://python.org

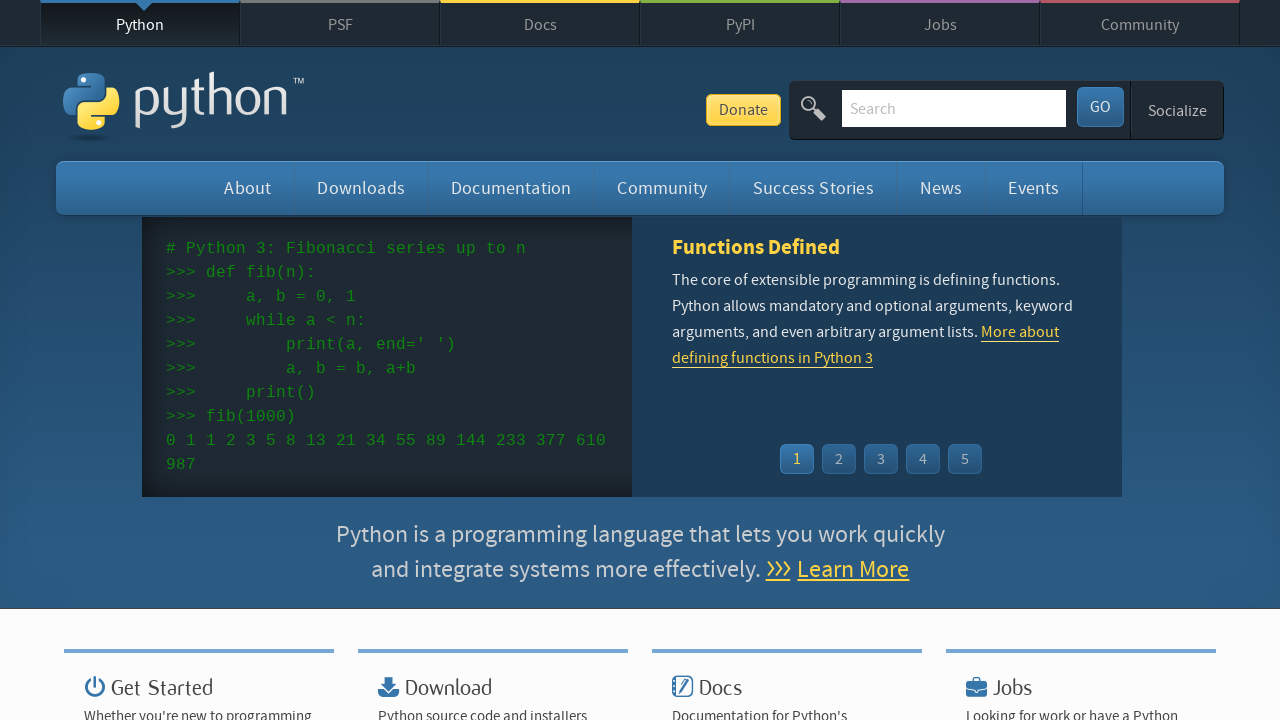

Navigated to http://python.org
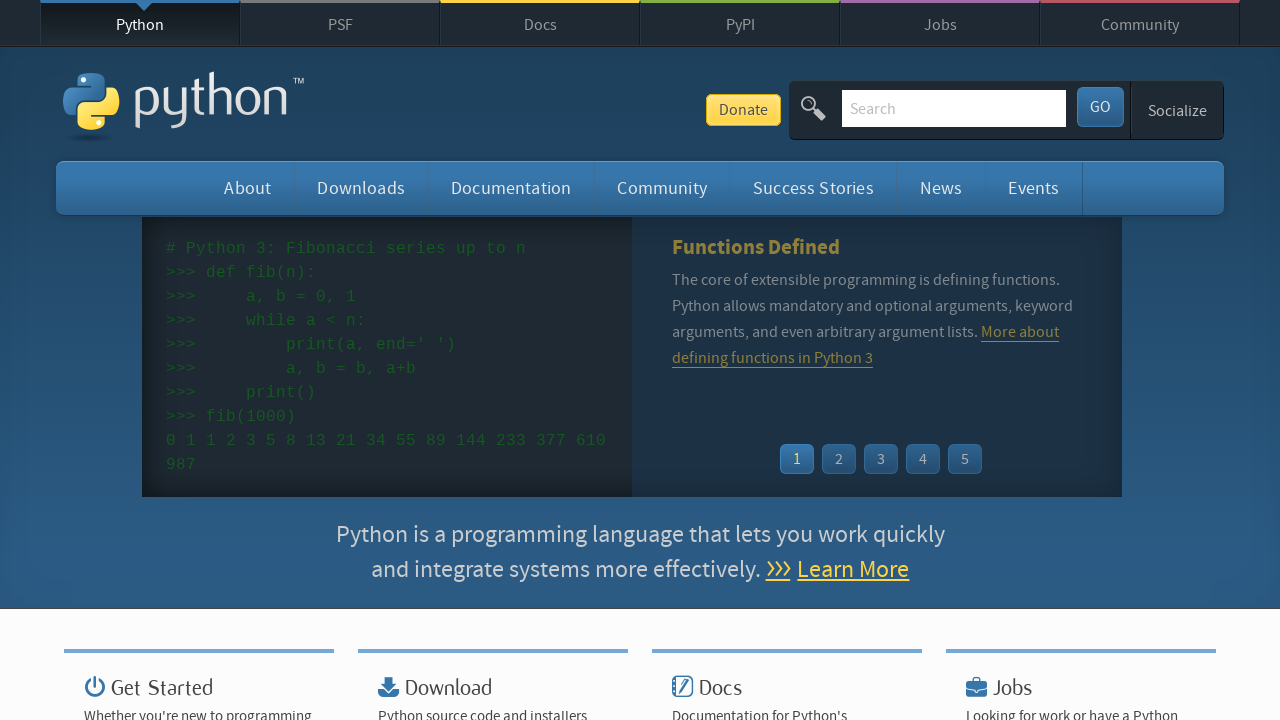

Page DOM content fully loaded
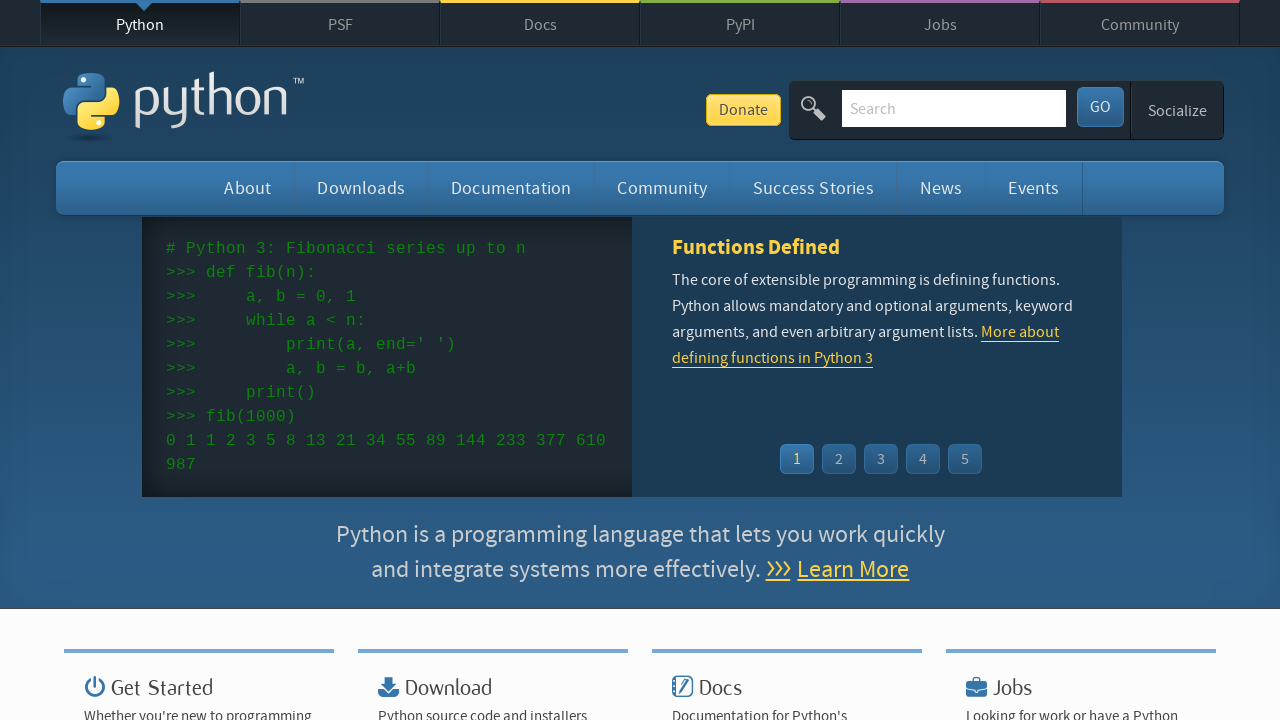

Main content element loaded on Python.org homepage
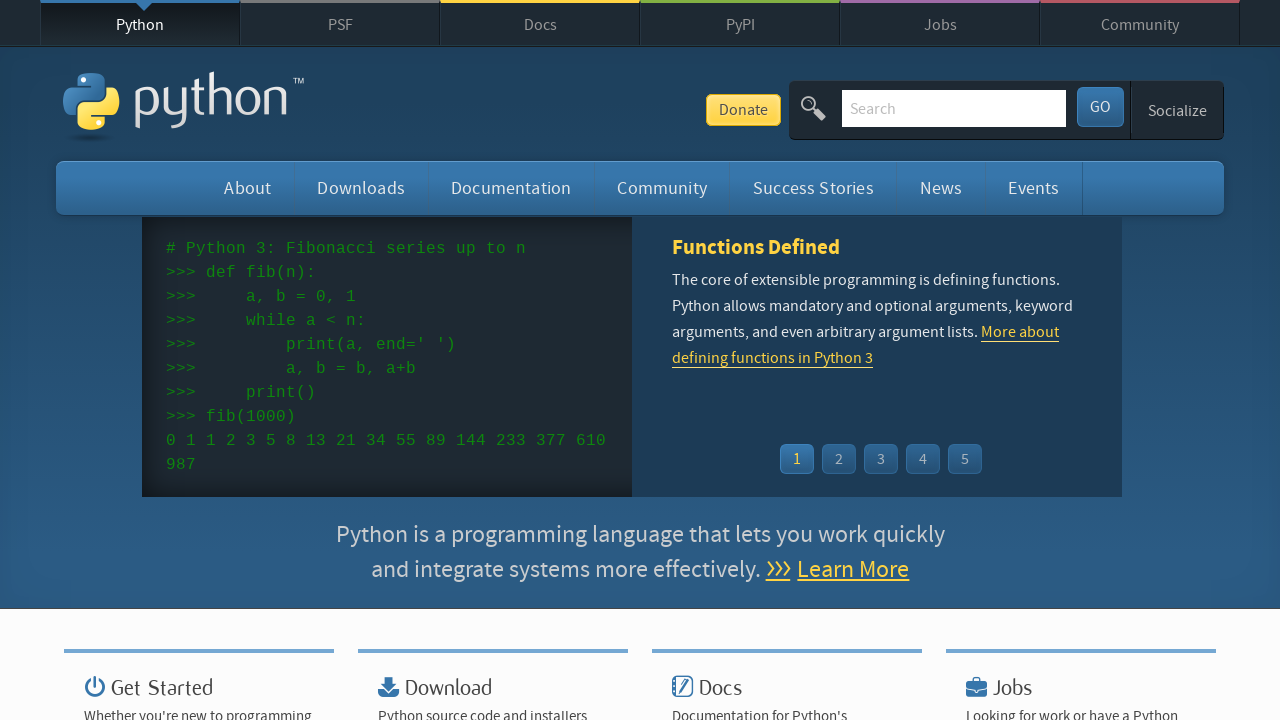

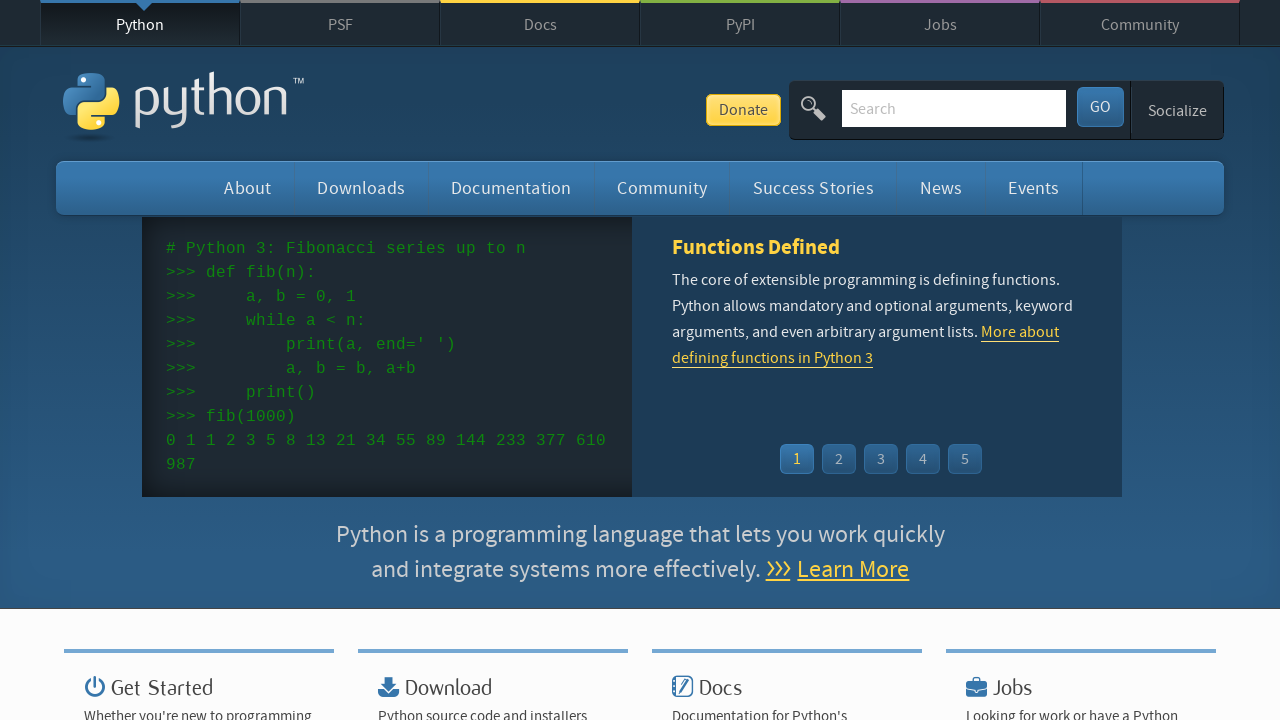